Tests the Ajio website's search and filter functionality by searching for bags, applying gender and category filters, and verifying that products are displayed

Starting URL: https://www.ajio.com/

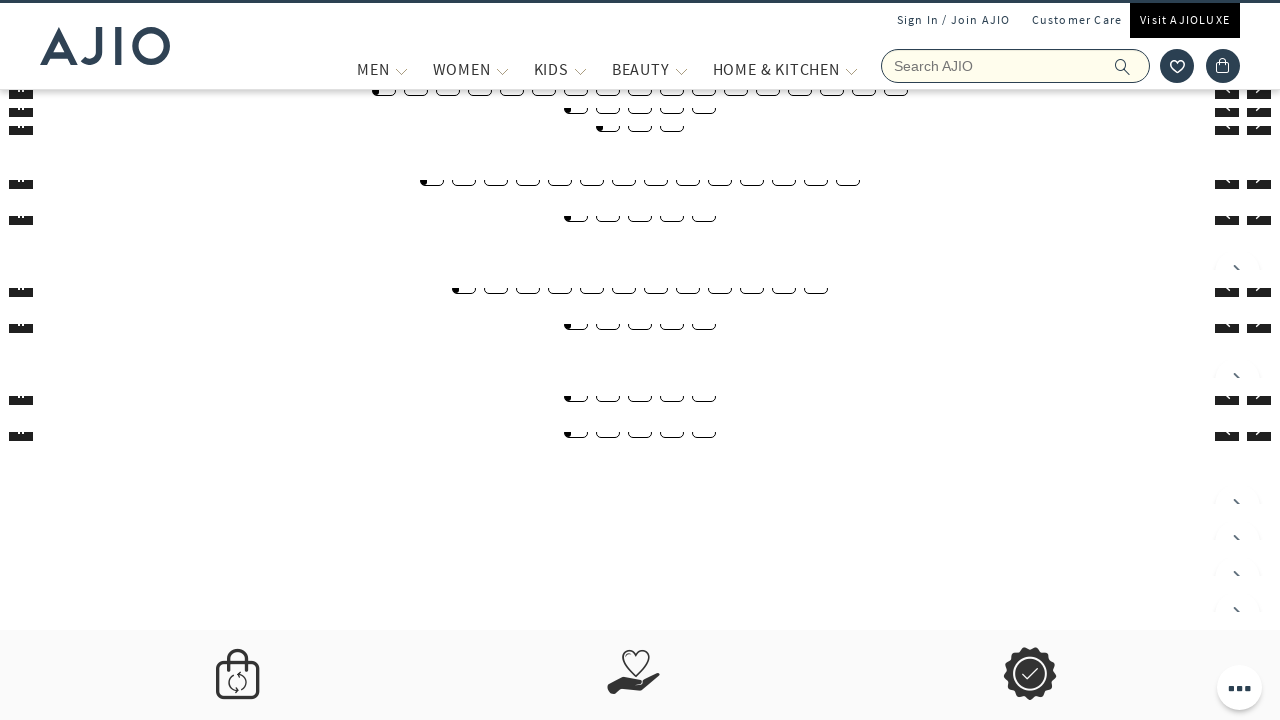

Filled search field with 'bags' on input[name='searchVal']
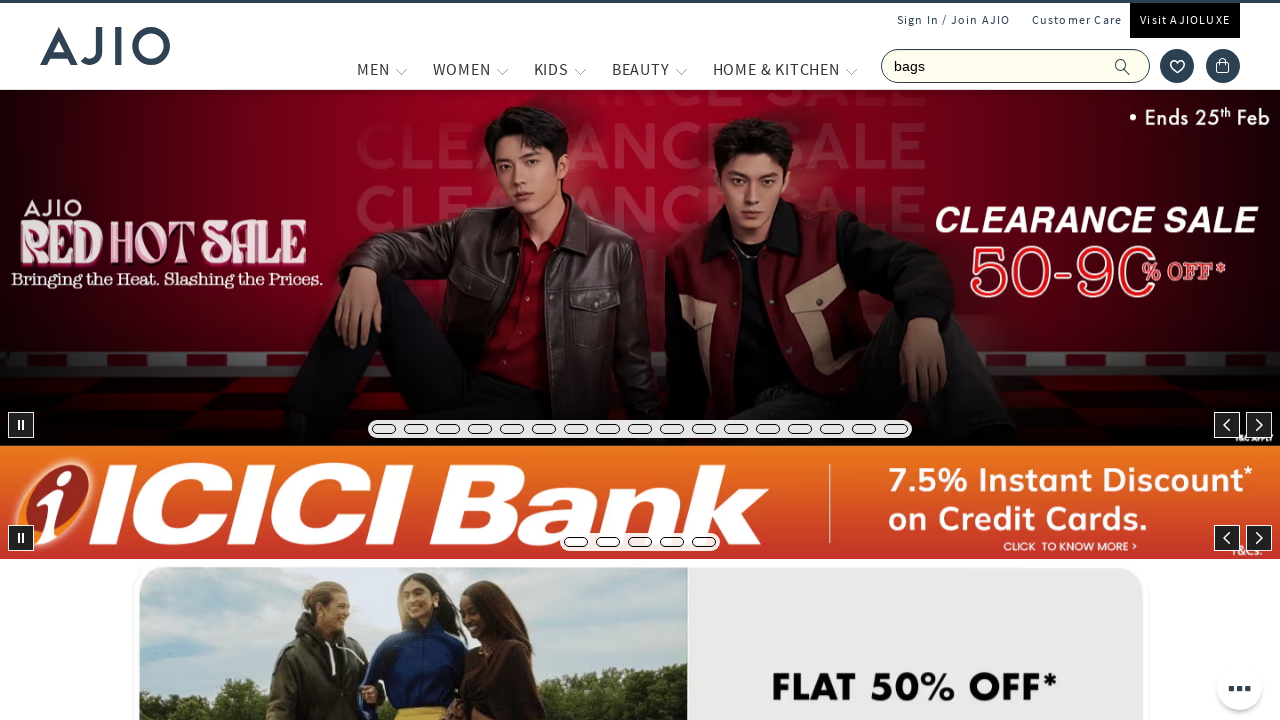

Pressed Enter to search for bags on input[name='searchVal']
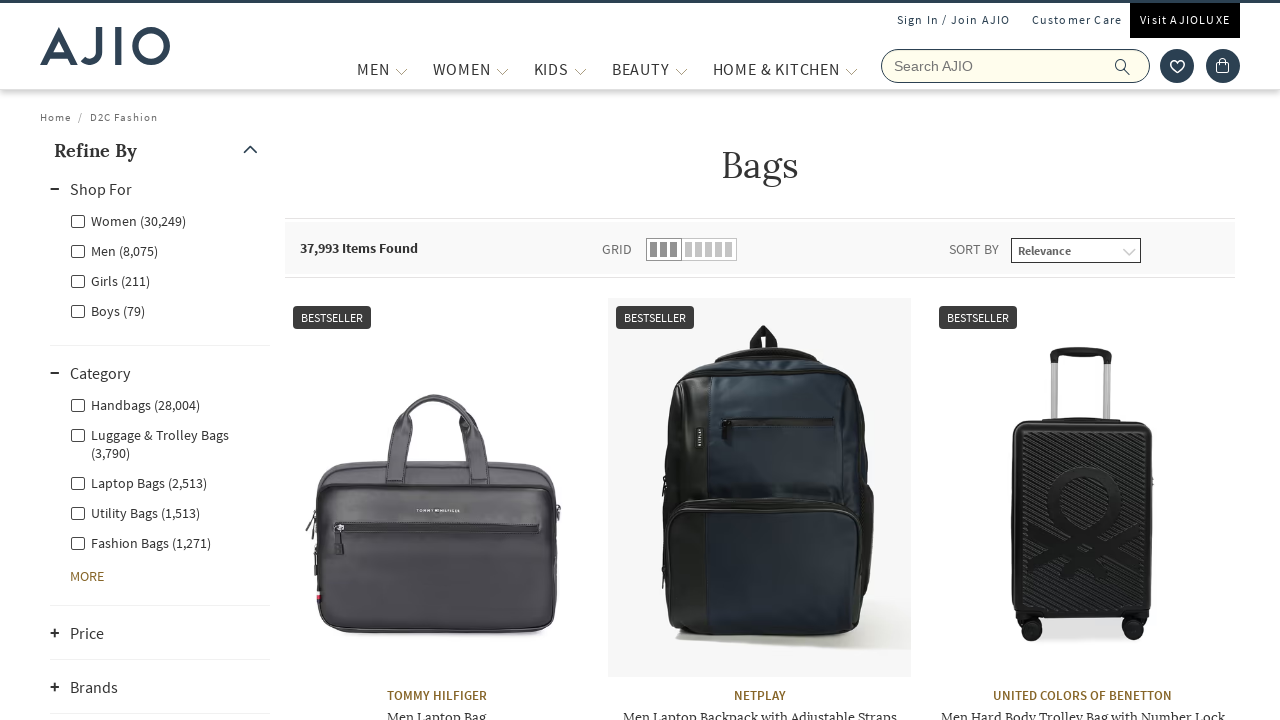

Waited for search results to load
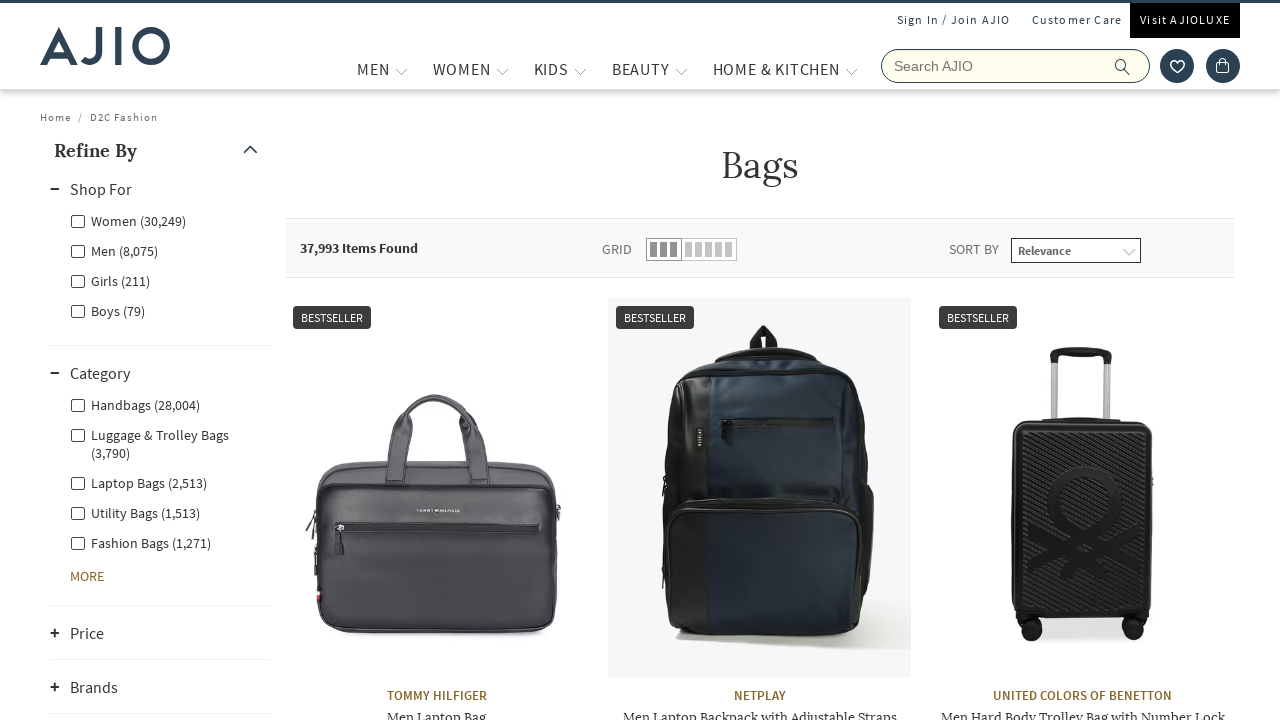

Clicked on Men gender filter at (114, 250) on xpath=//label[@for='Men']
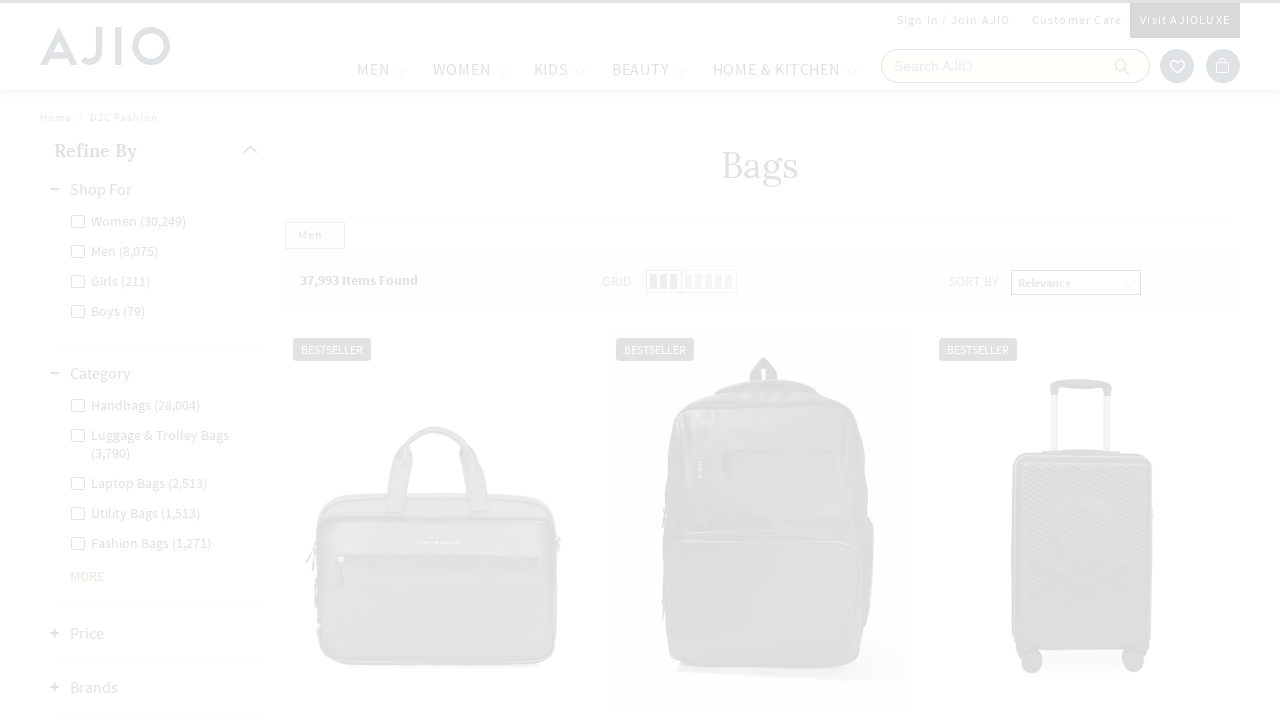

Waited for Men filter to apply
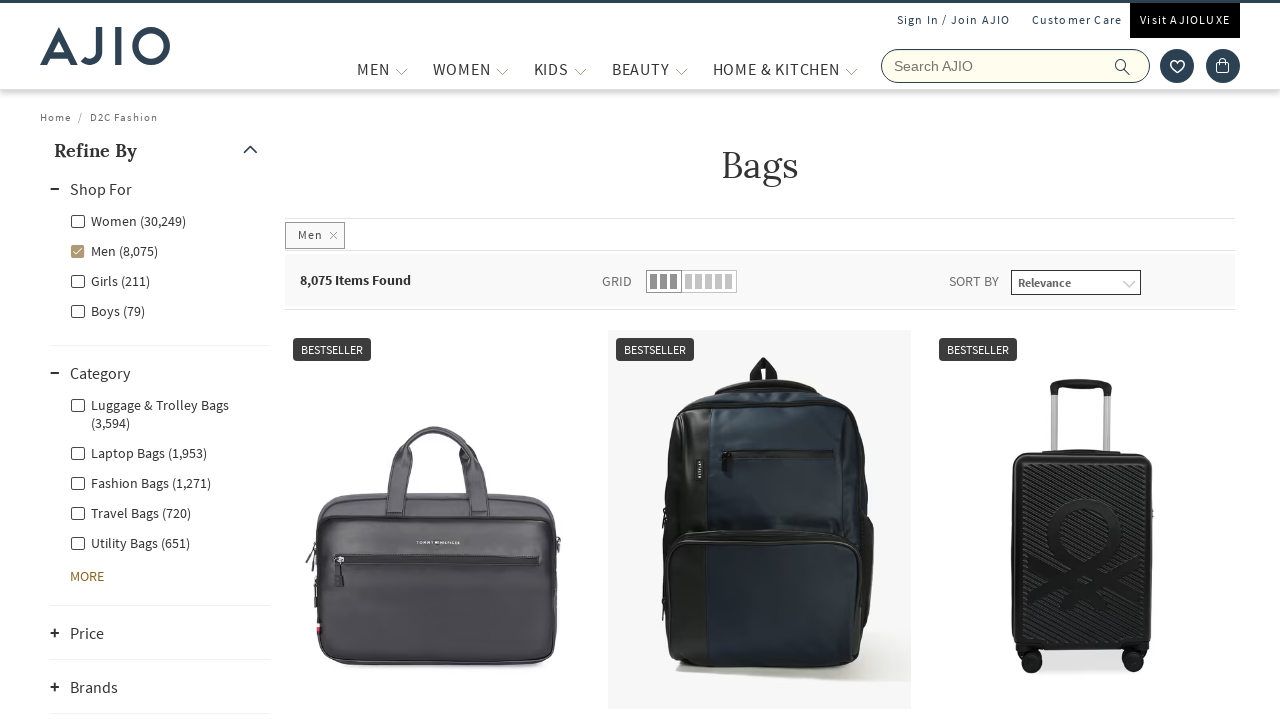

Clicked on Men - Fashion Bags subcategory filter at (140, 482) on xpath=//label[@for='Men - Fashion Bags']
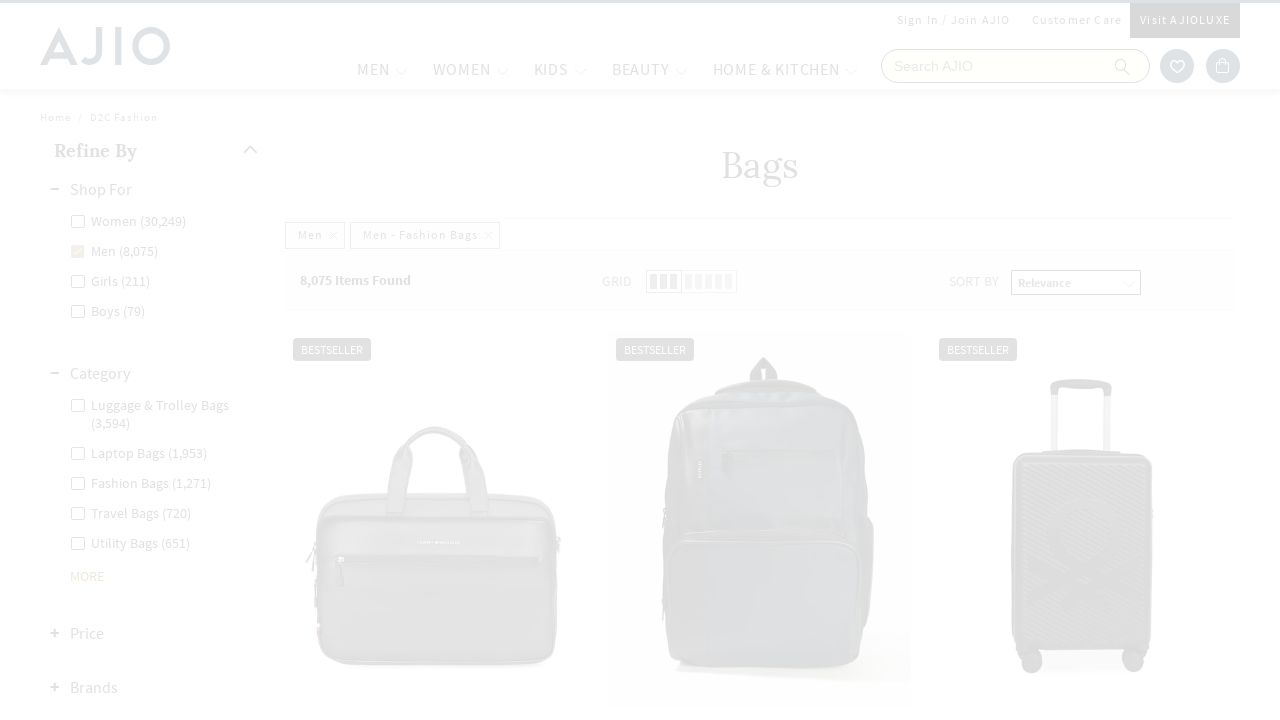

Waited for filtered results to update
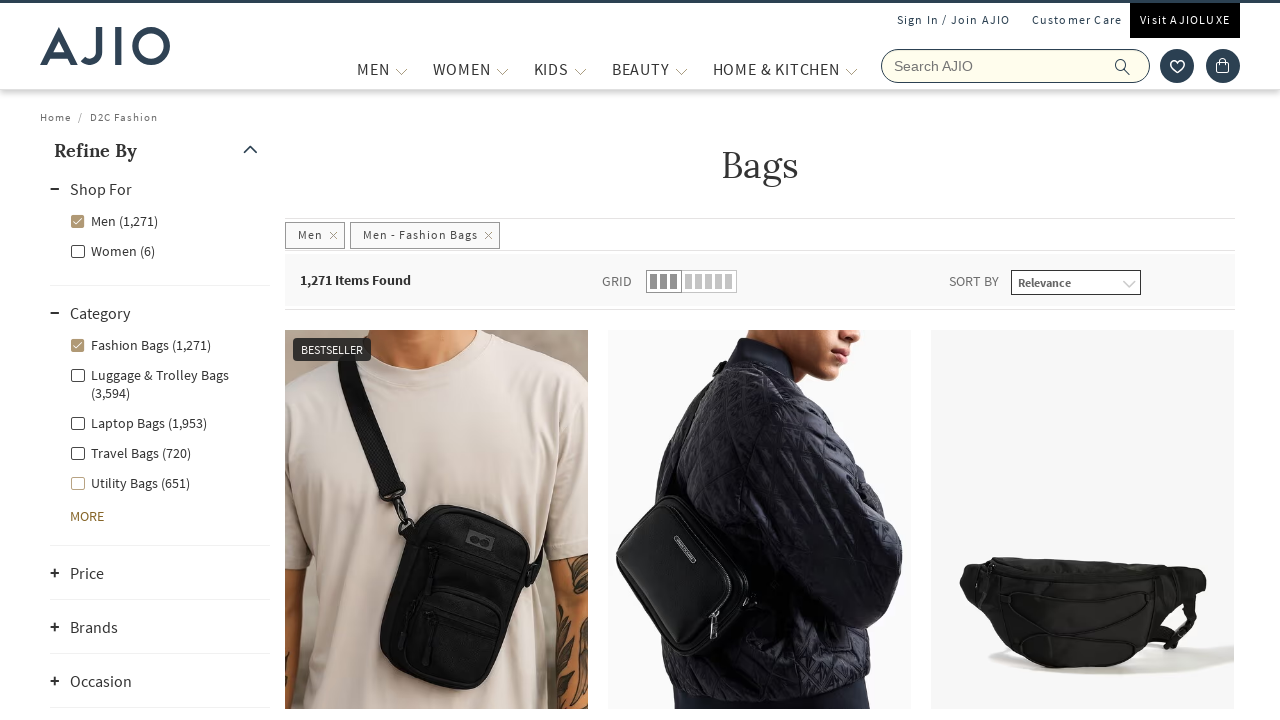

Verified product count is displayed
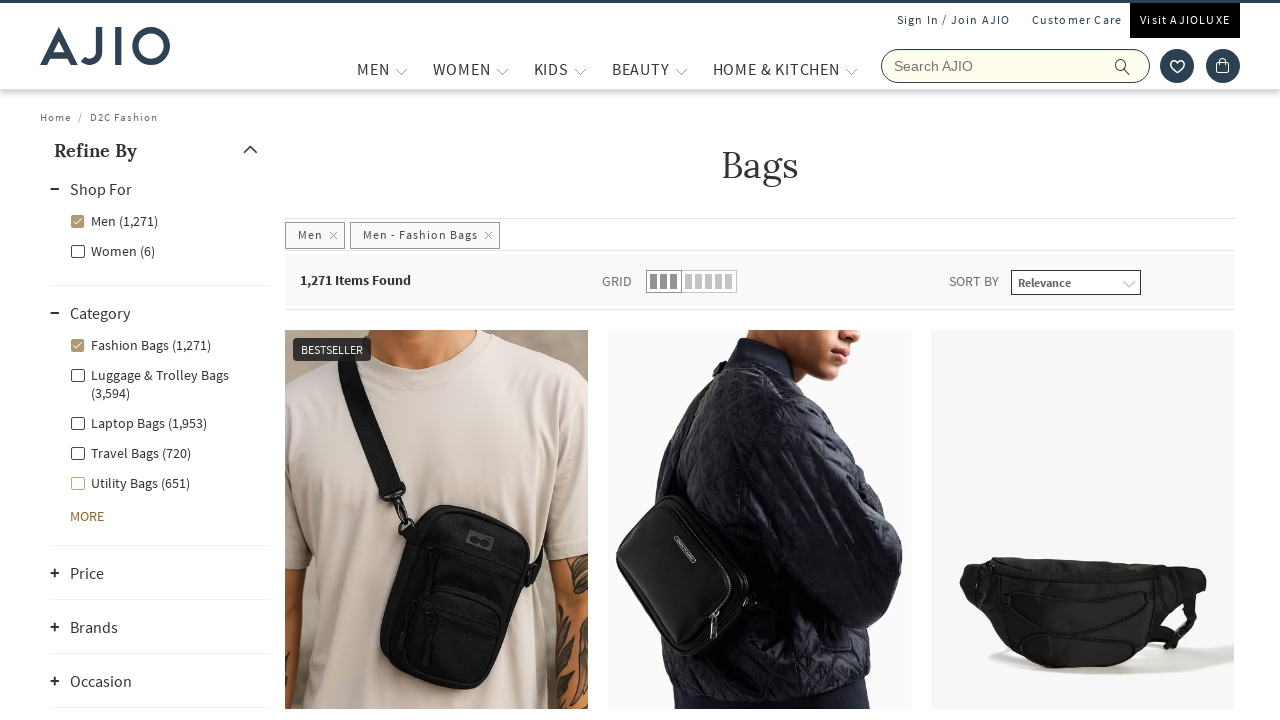

Verified brand names are displayed
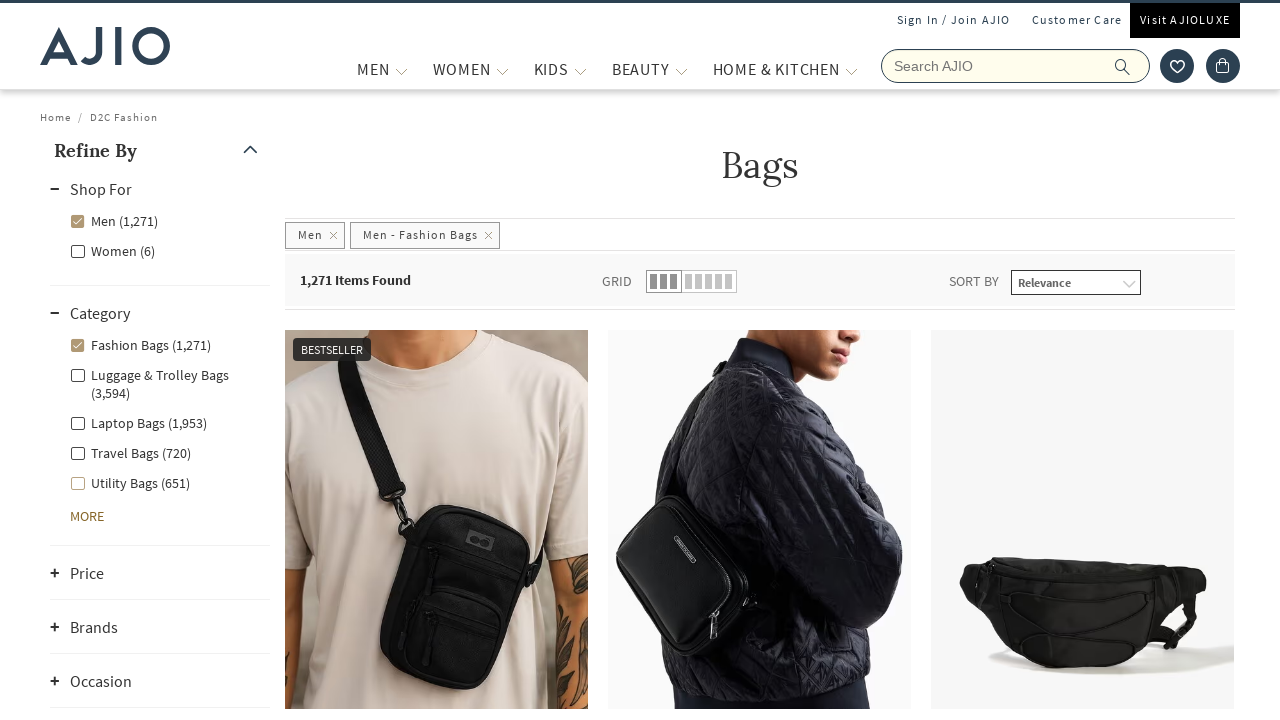

Verified product names are displayed
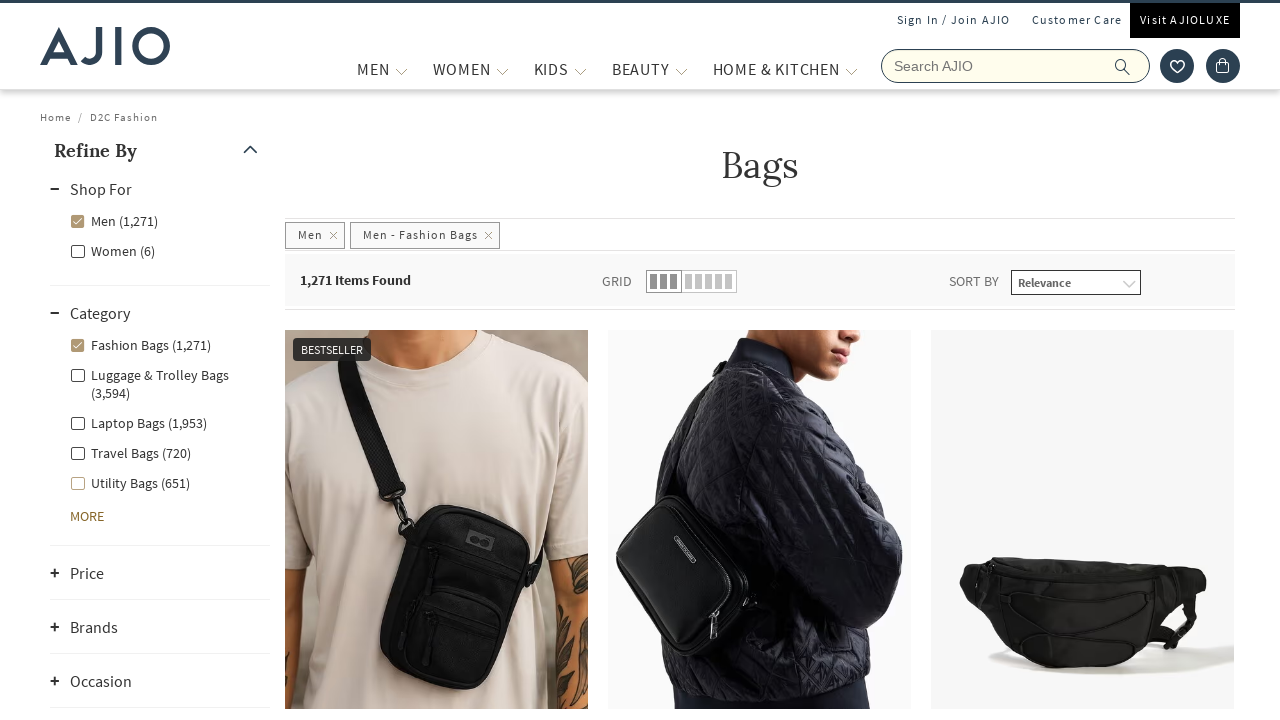

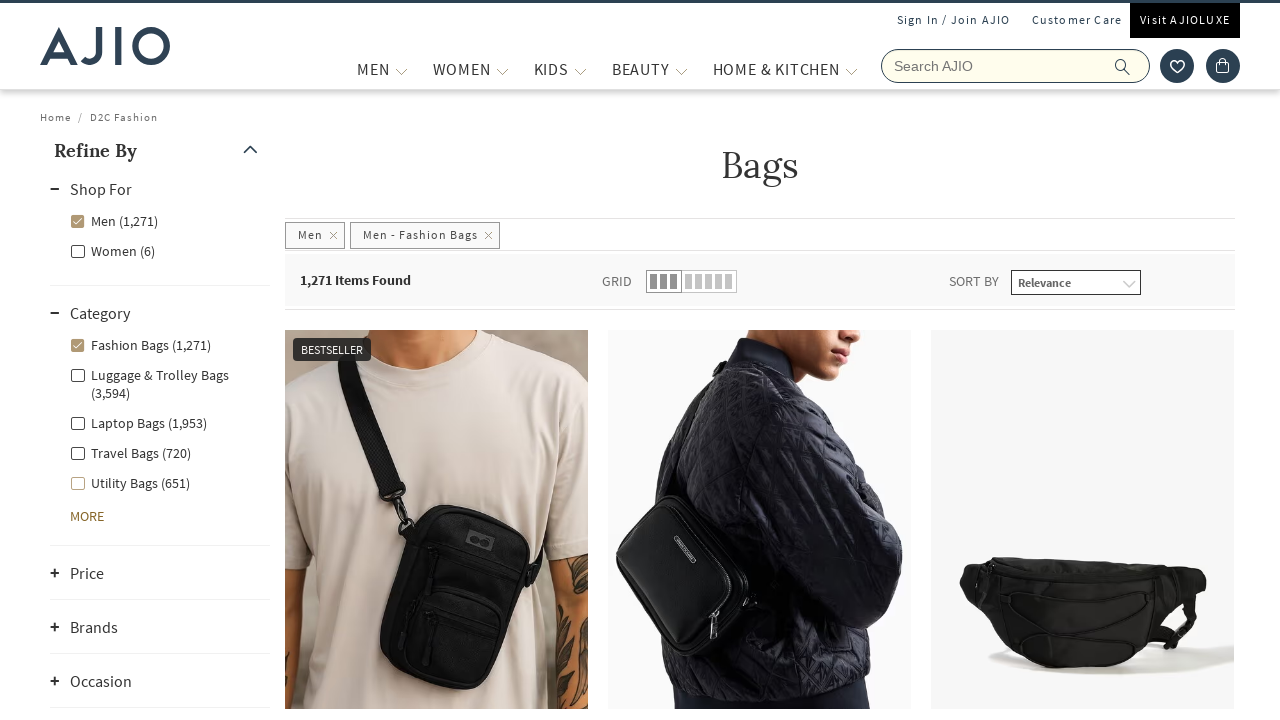